Tests radio button handling by clicking and verifying selection of various radio buttons for sports (hockey, football) and colors (yellow) on a practice page.

Starting URL: https://practice.cydeo.com/radio_buttons

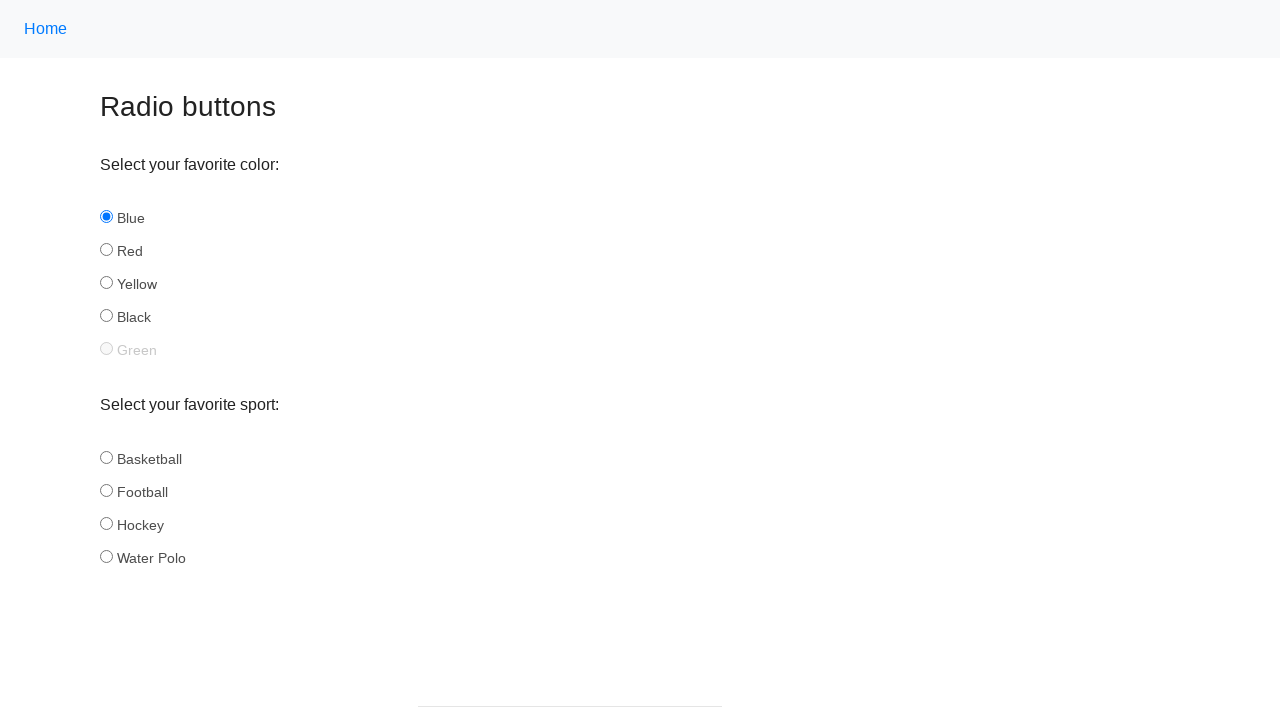

Clicked hockey radio button in sport group at (106, 523) on input[name='sport'][id='hockey']
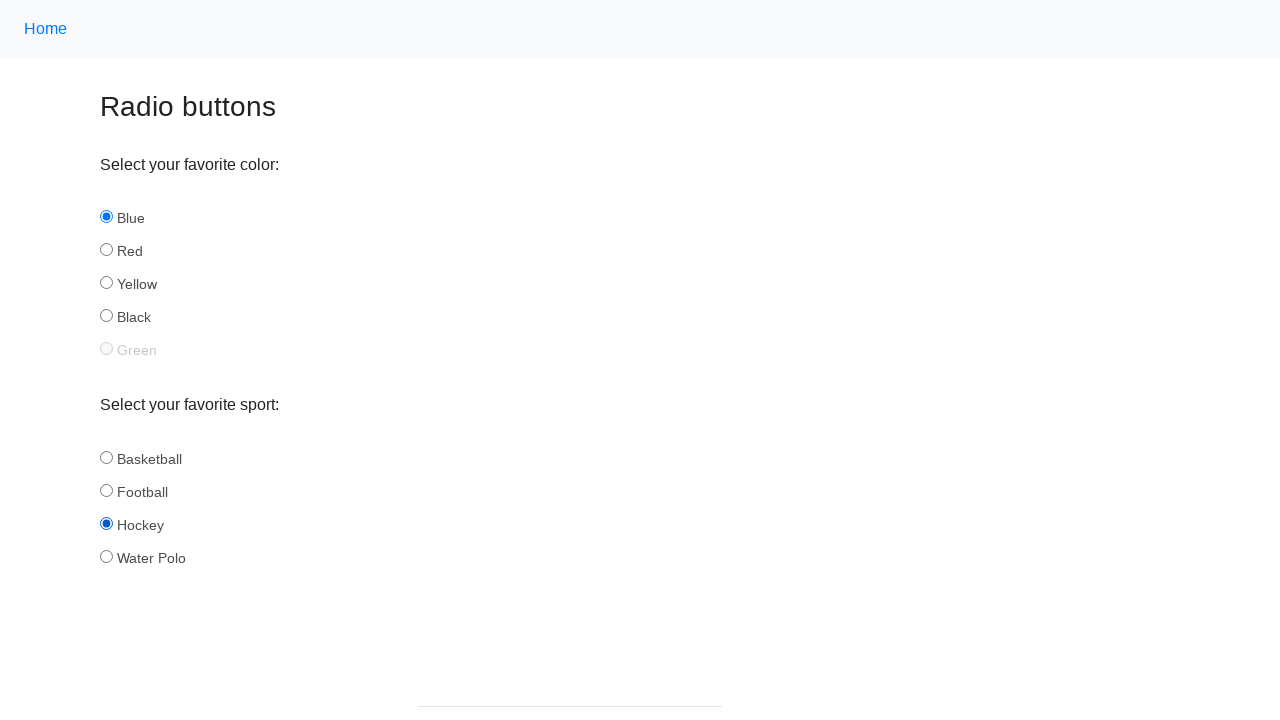

Verified hockey radio button is selected
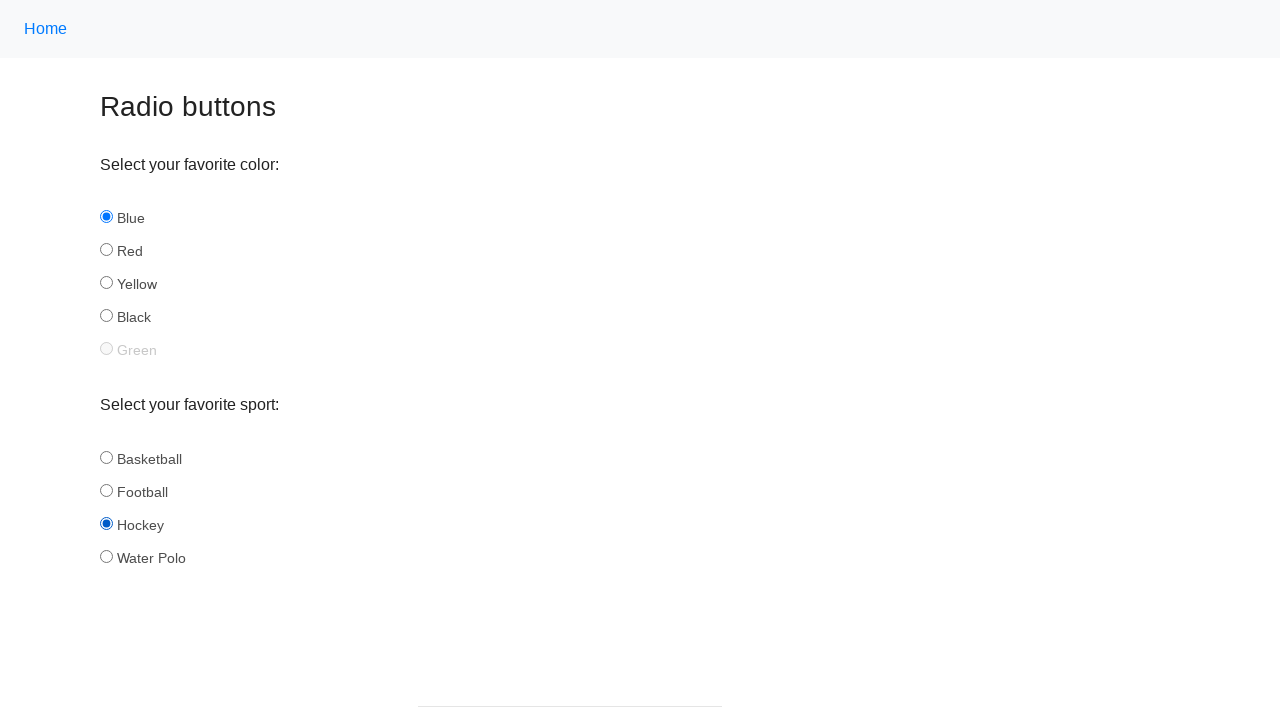

Clicked football radio button in sport group at (106, 490) on input[name='sport'][id='football']
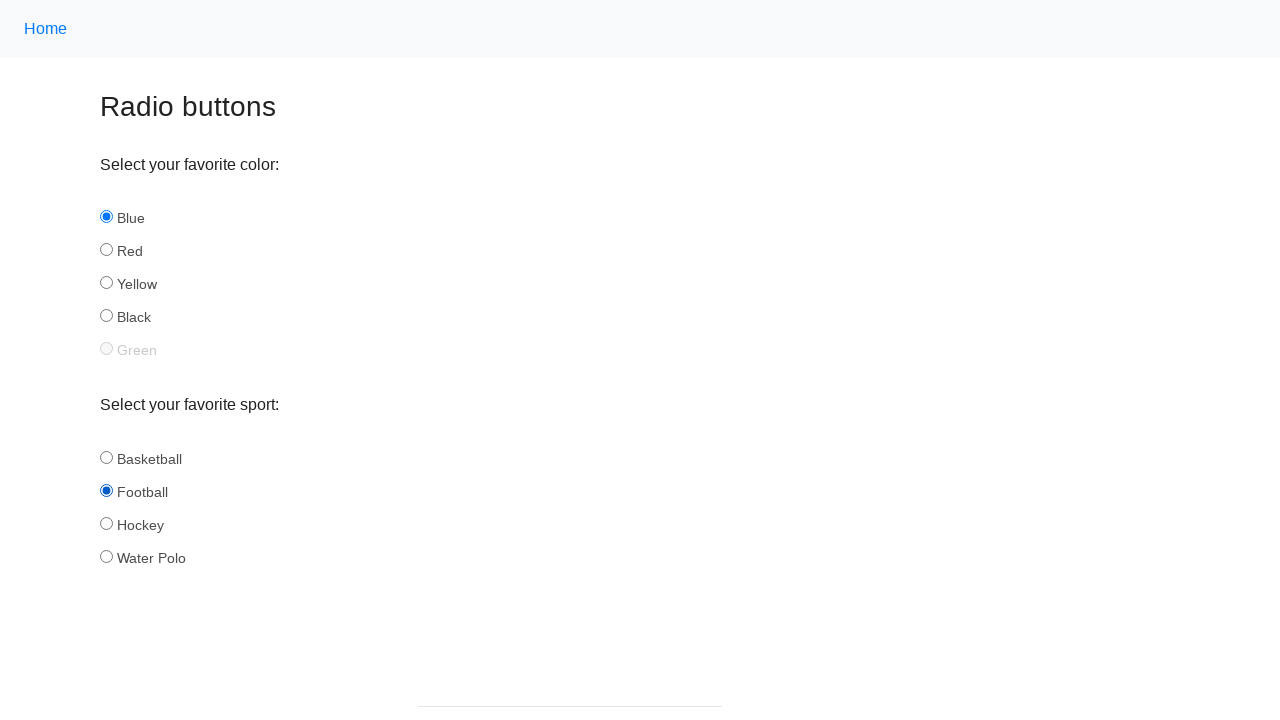

Verified football radio button is selected
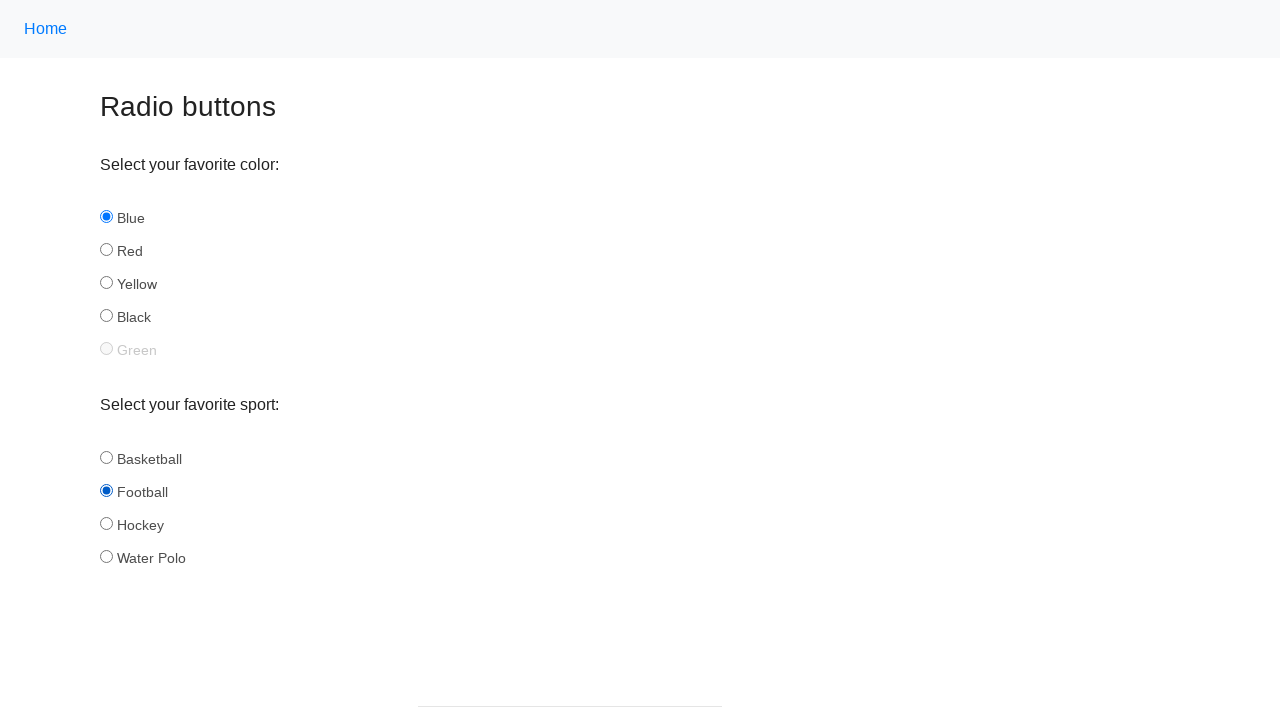

Clicked yellow radio button in color group at (106, 283) on input[name='color'][id='yellow']
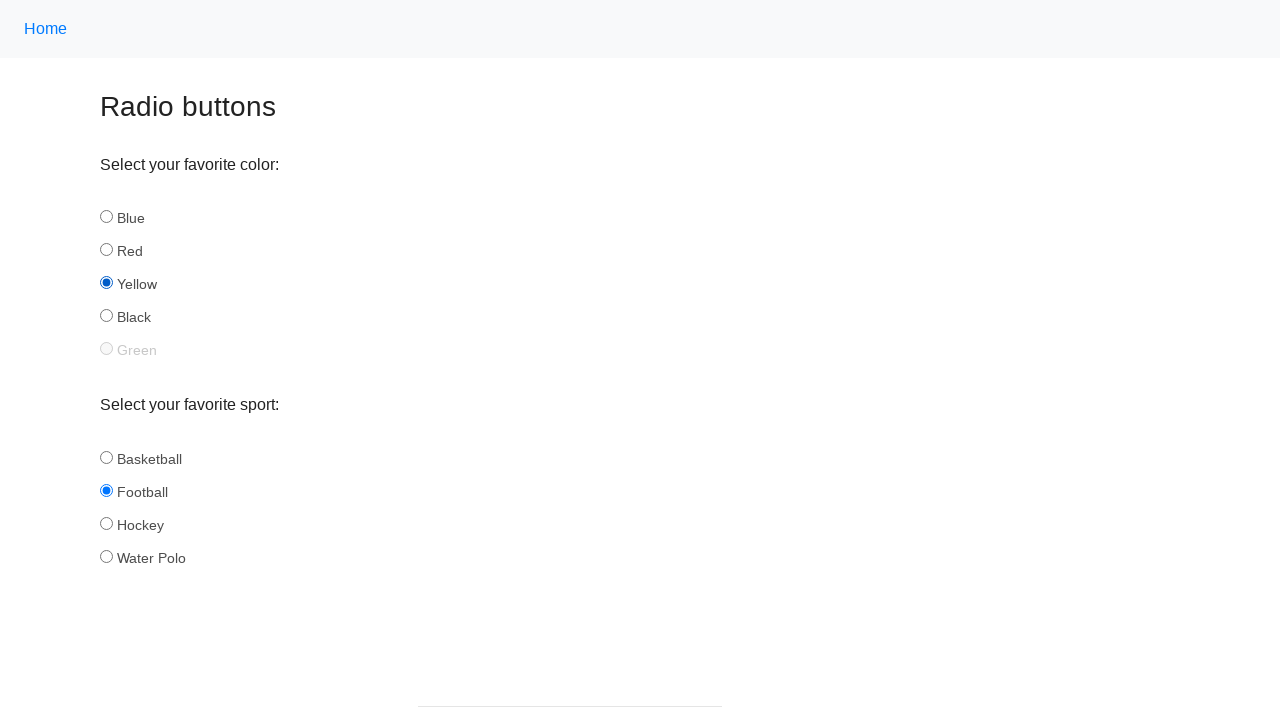

Verified yellow radio button is selected
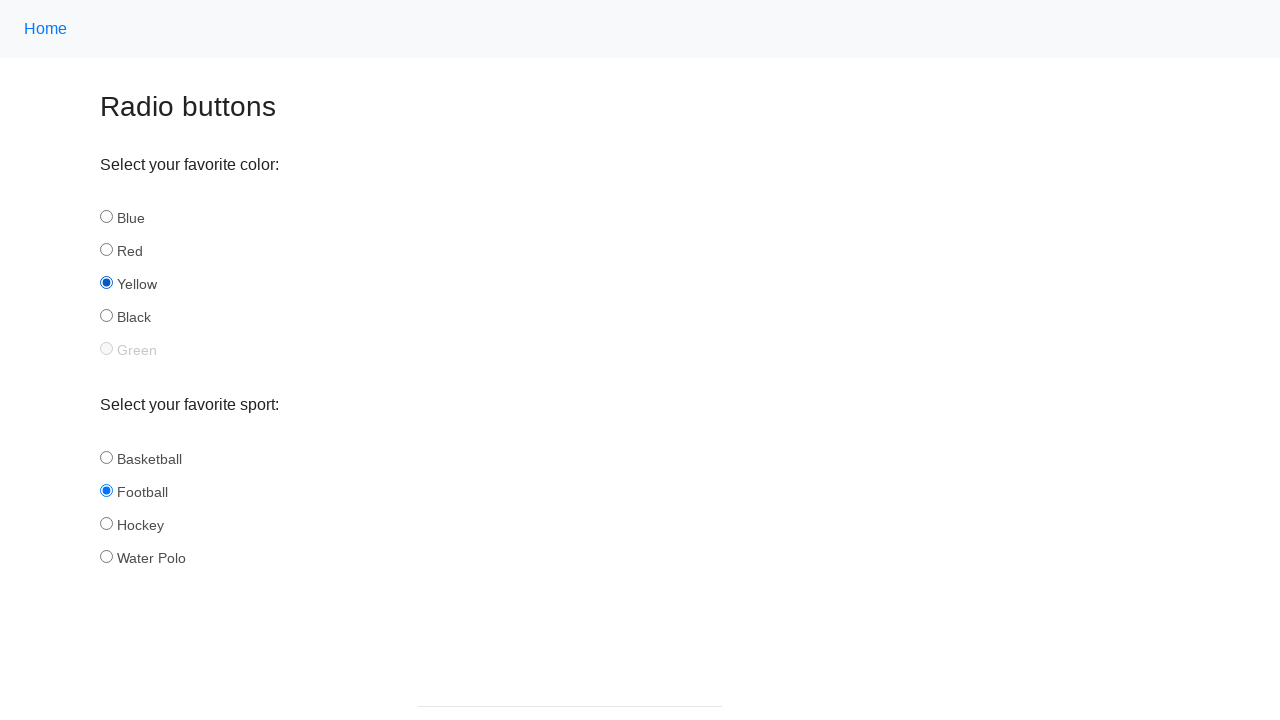

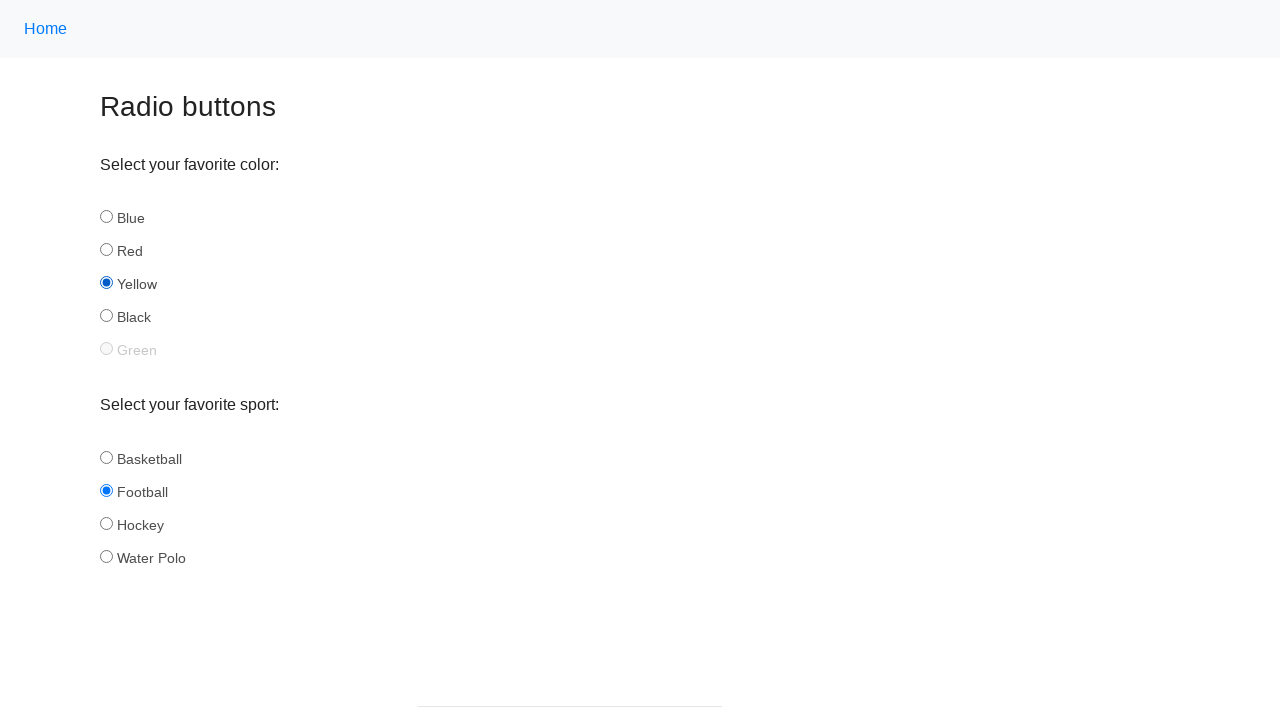